Tests radio button functionality by clicking and verifying different radio buttons for sport and color categories on a practice page

Starting URL: https://practice.cydeo.com/radio_buttons

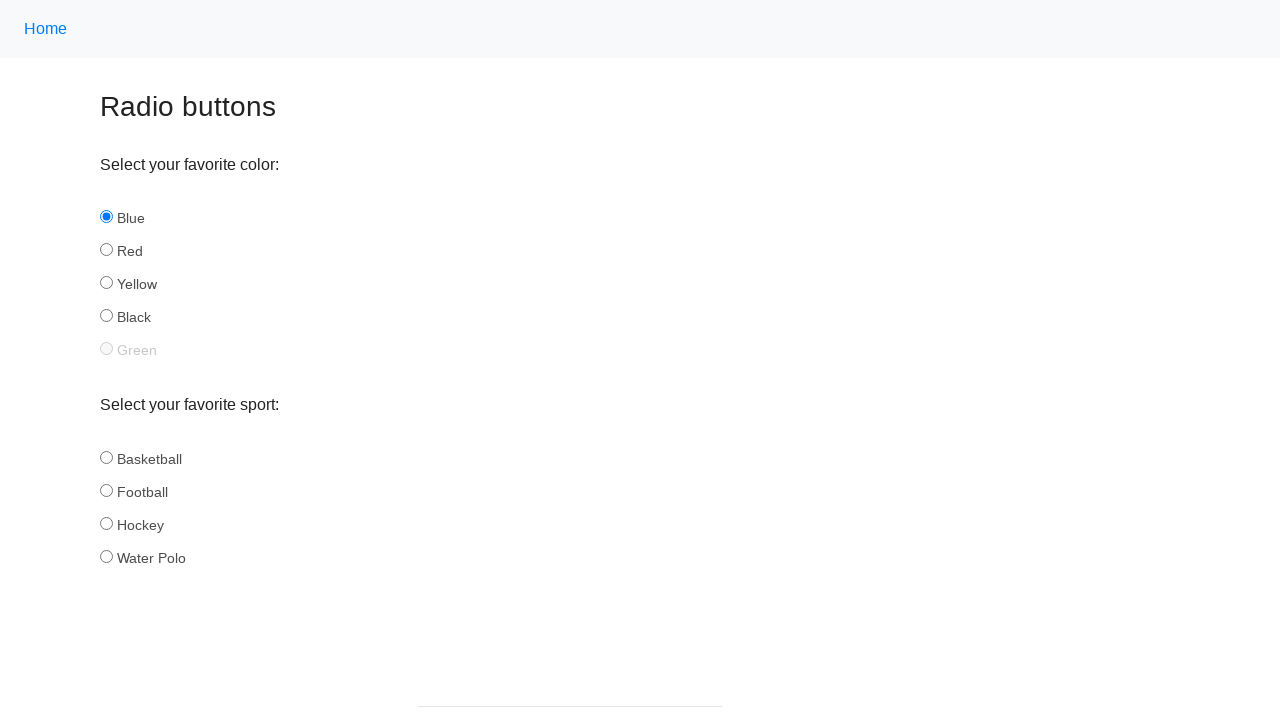

Clicked hockey radio button in sport category at (106, 523) on input#hockey
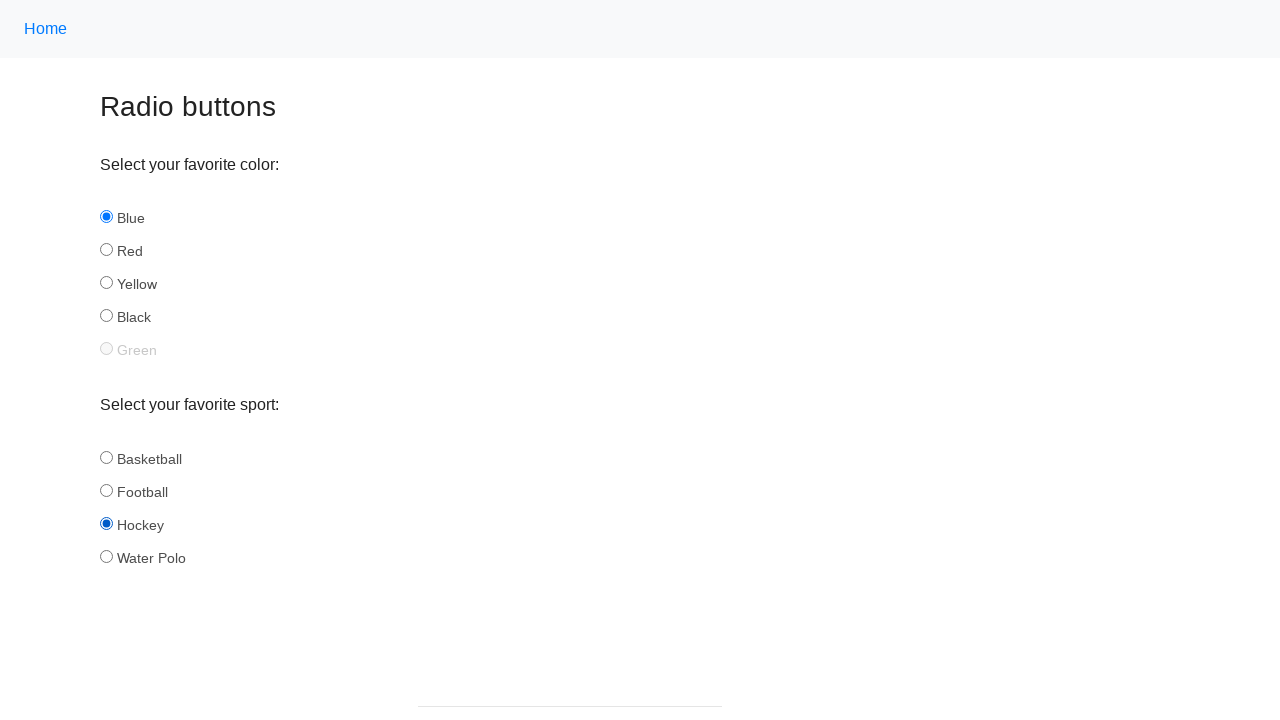

Verified hockey radio button is selected
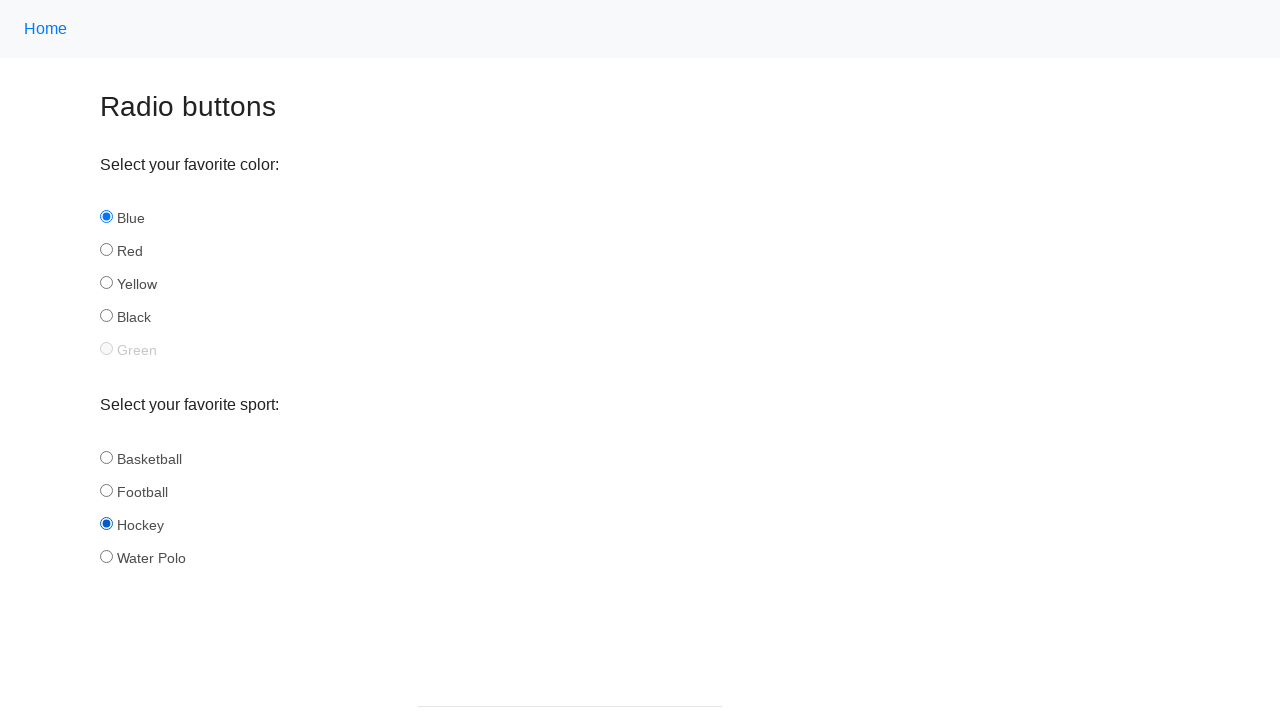

Clicked football radio button in sport category at (106, 490) on input#football
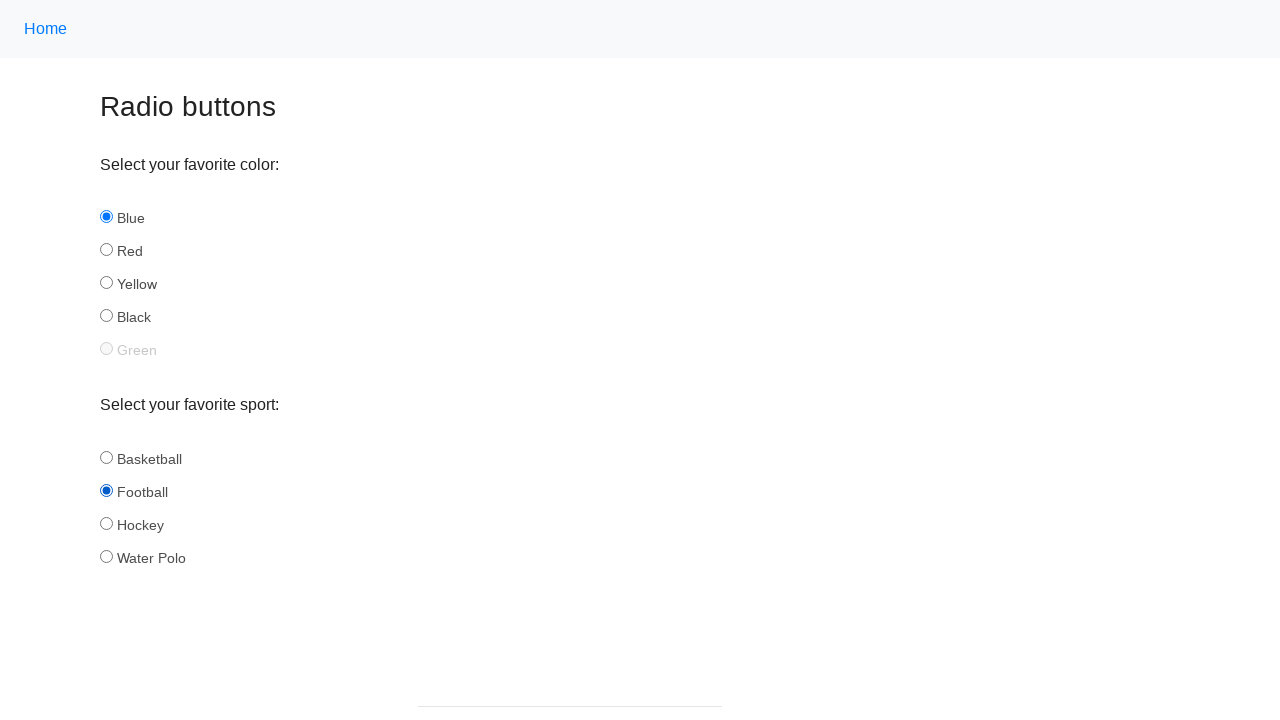

Verified football radio button is selected
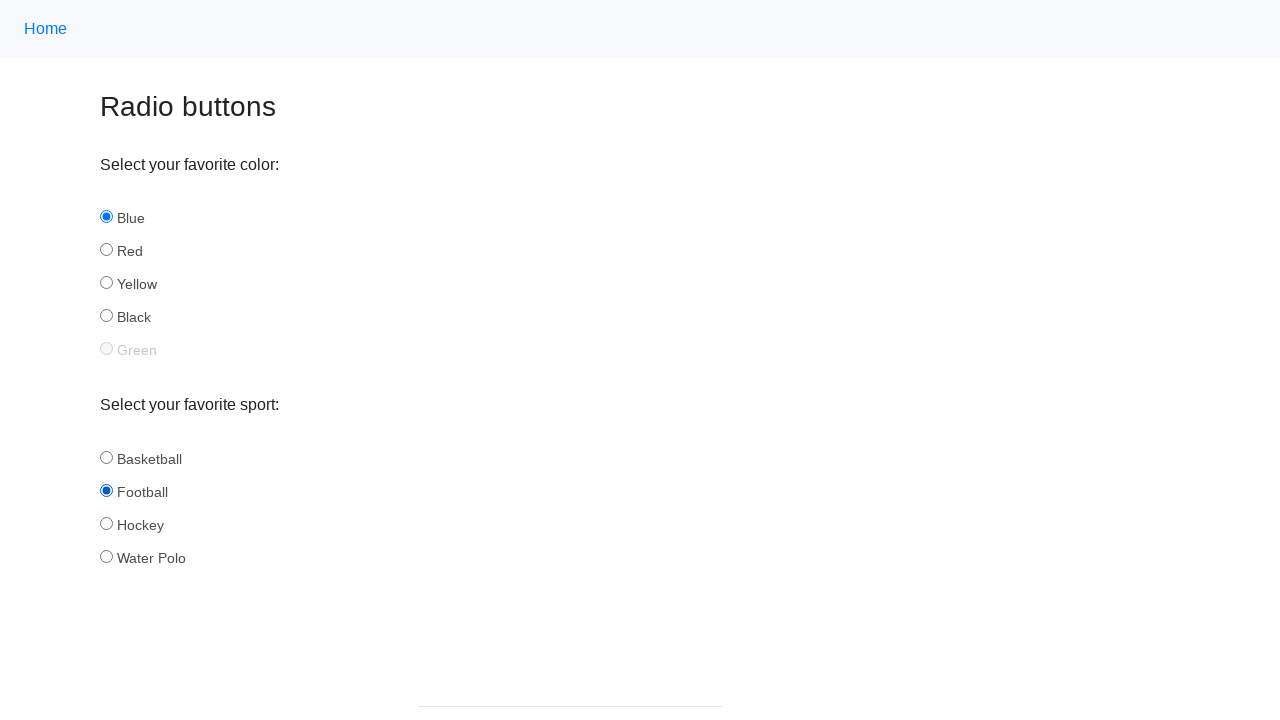

Clicked yellow radio button in color category at (106, 283) on input#yellow
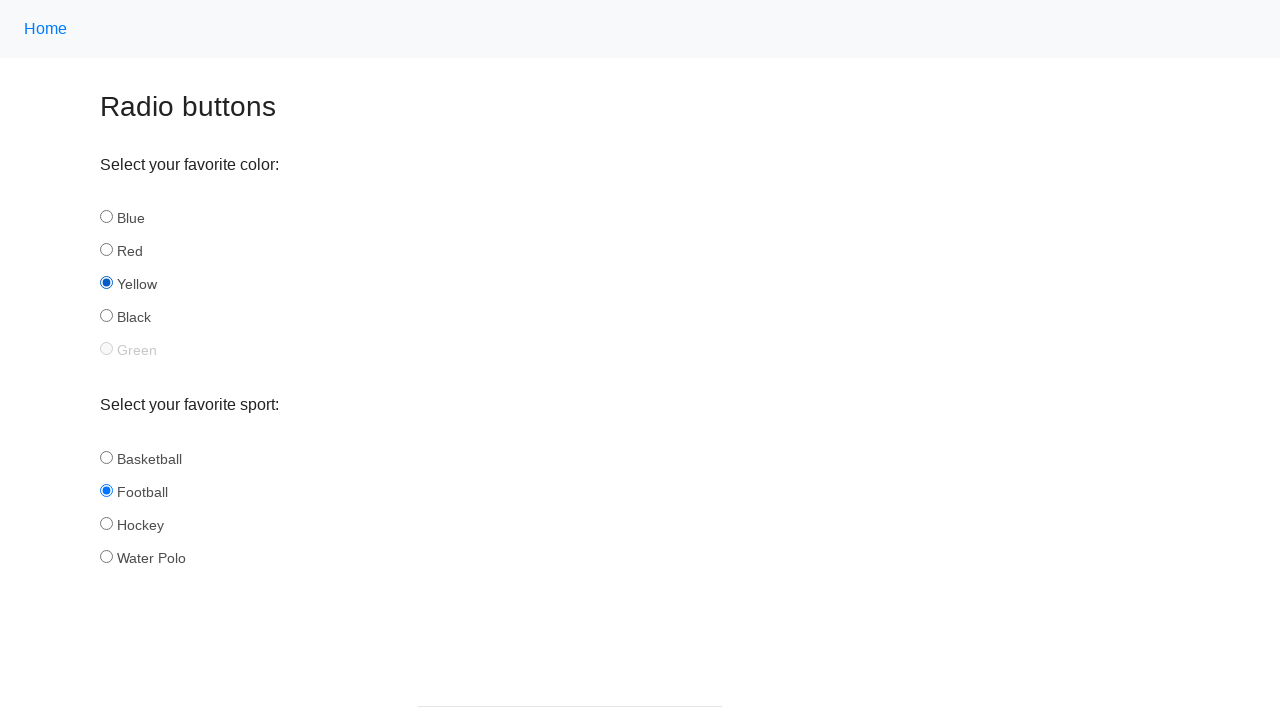

Verified yellow radio button is selected
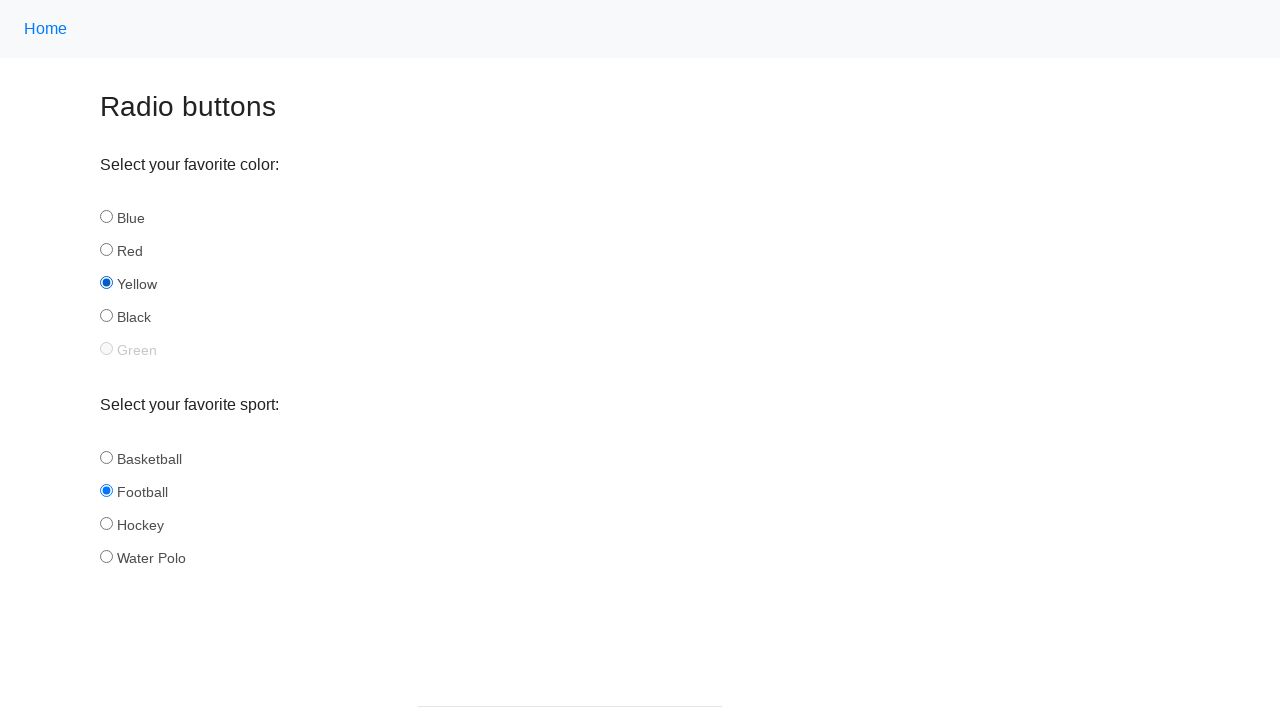

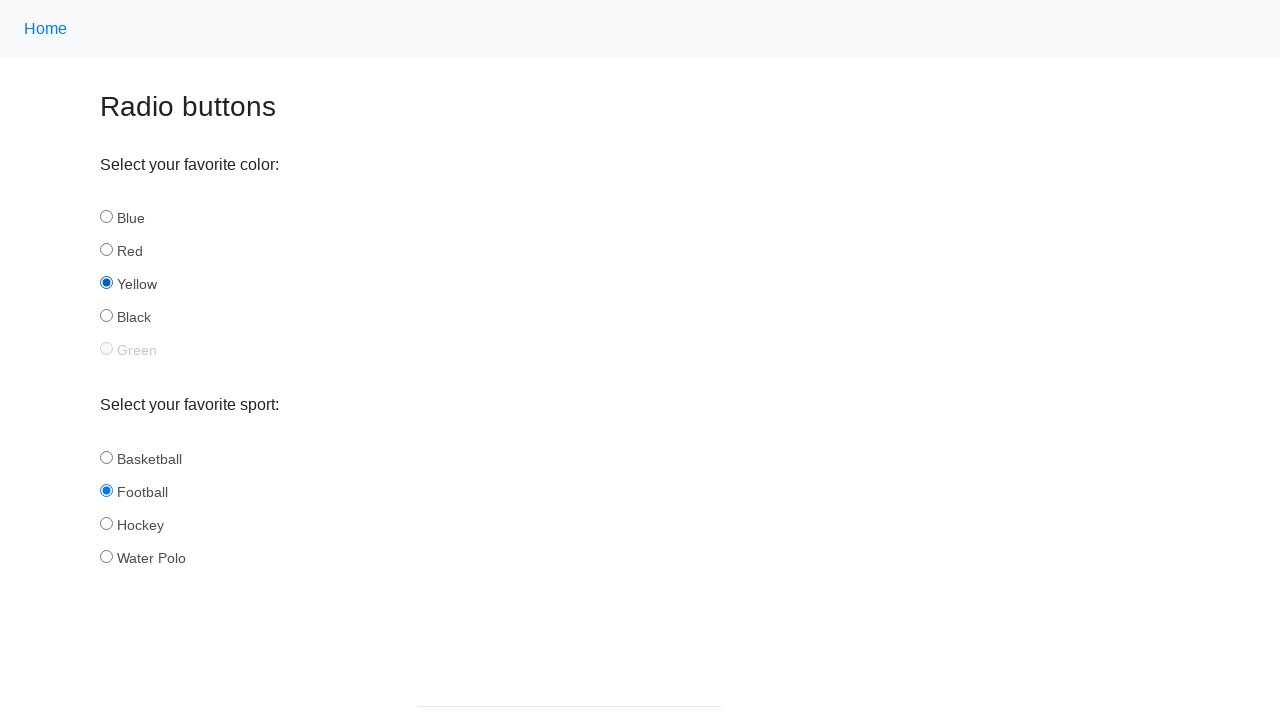